Tests table filtering by entering "United States" in the search field and verifying filtered results

Starting URL: https://selectorshub.com/xpath-practice-page/

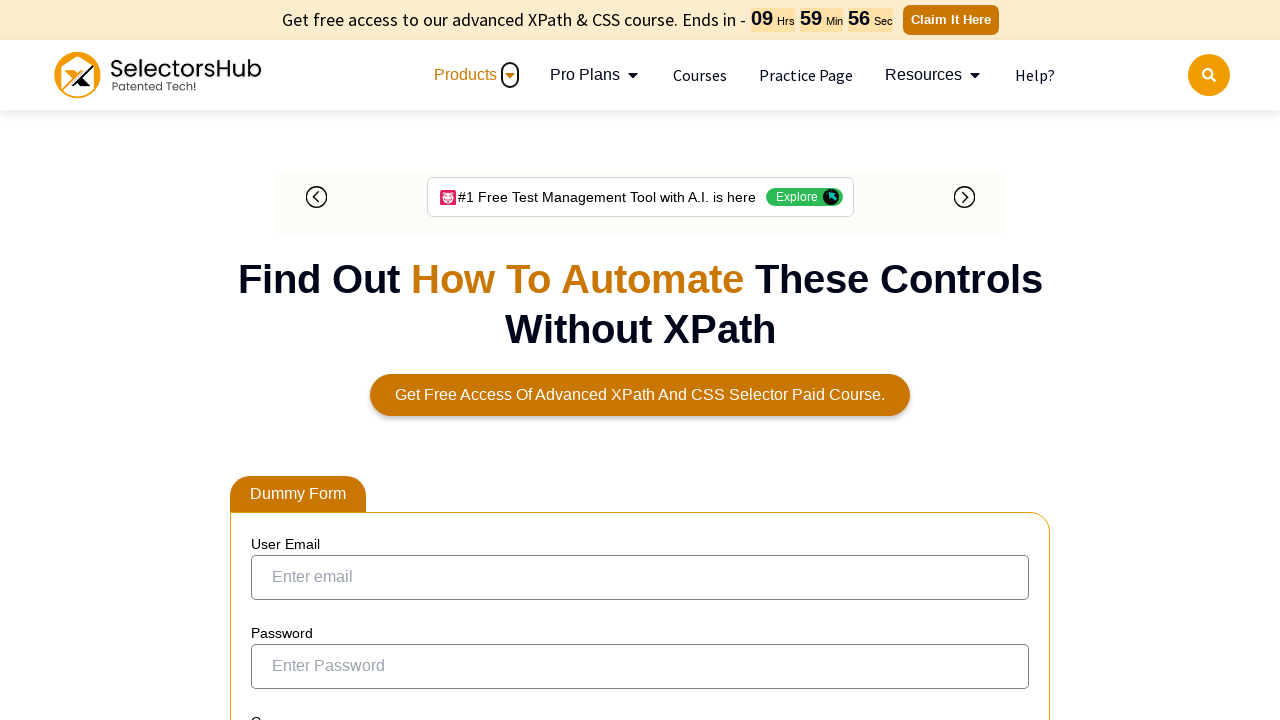

Table filter input loaded
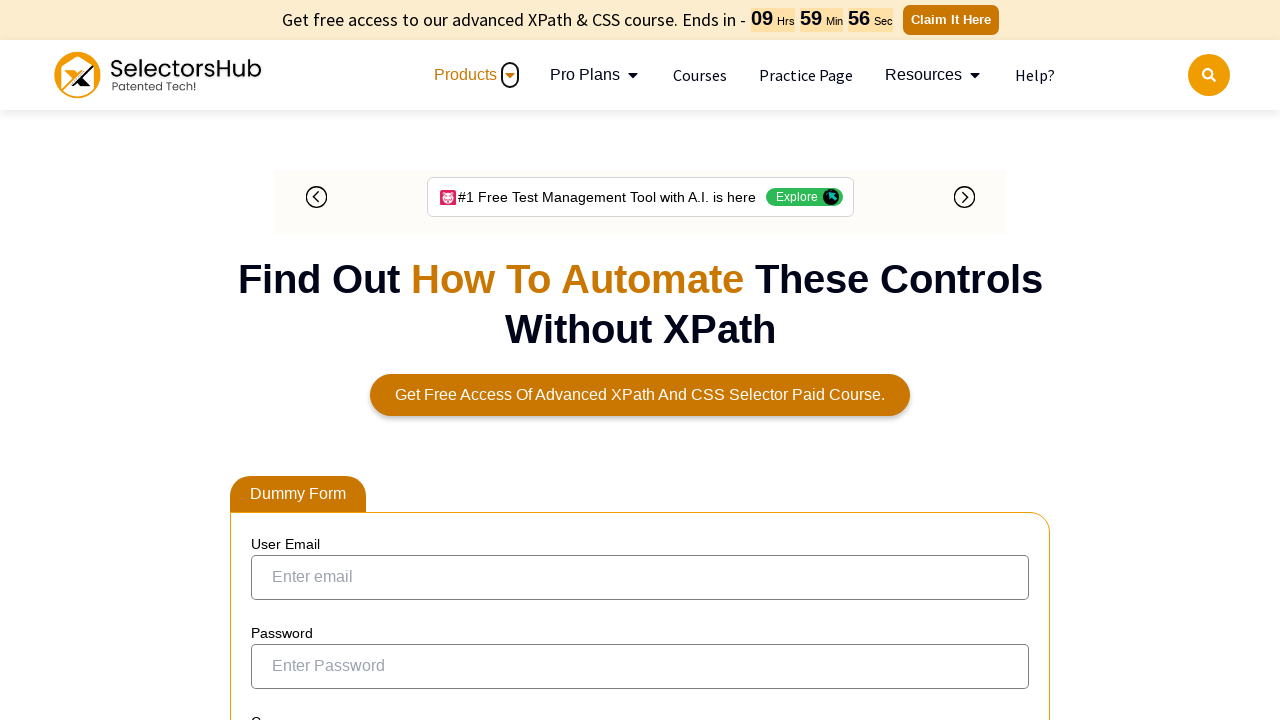

Entered 'United States' in table filter field on input[aria-controls='tablepress-1']
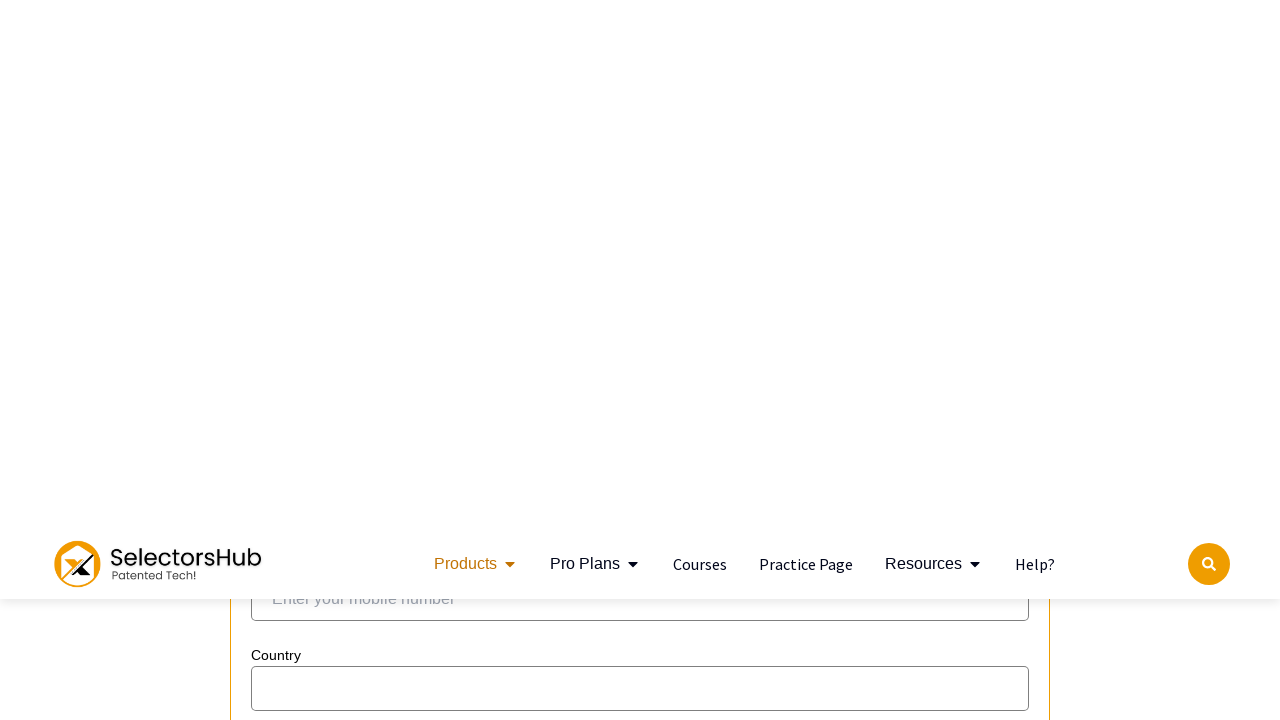

Filtered table results loaded successfully
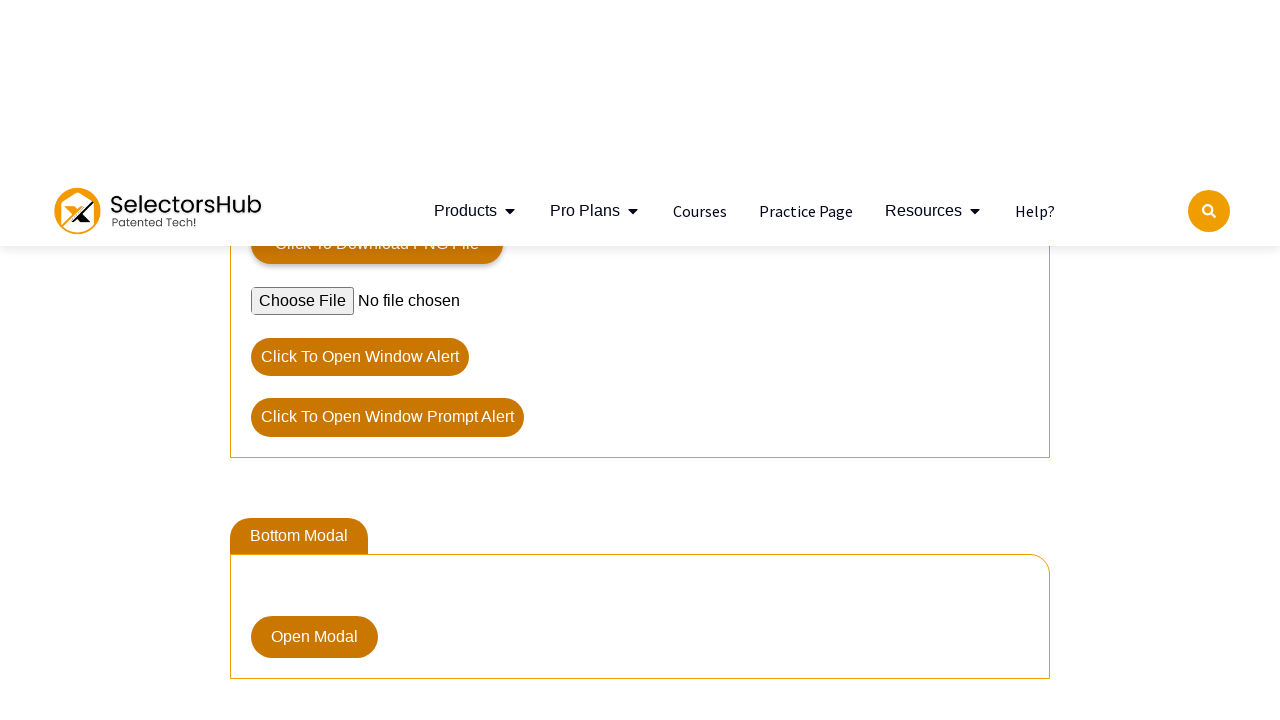

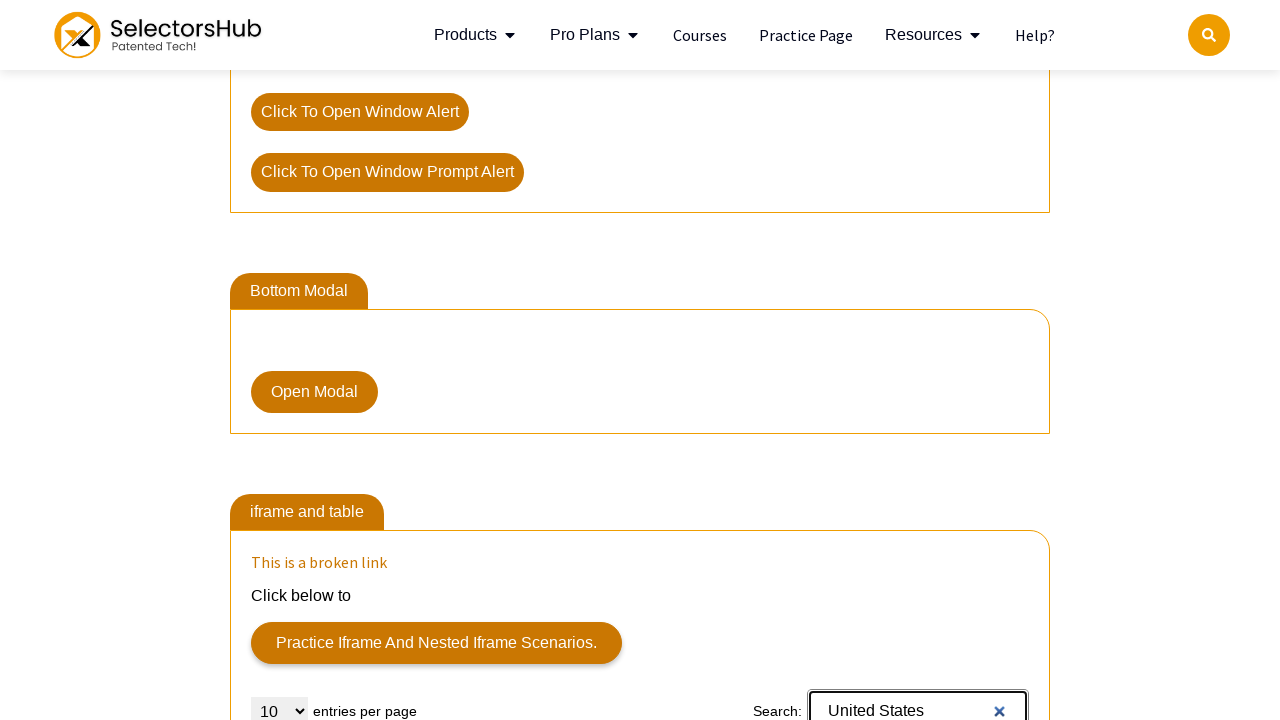